Tests the add/remove elements functionality by clicking the Add Element button 10 times to create delete buttons, then clicking all delete buttons until they disappear

Starting URL: https://the-internet.herokuapp.com/add_remove_elements/

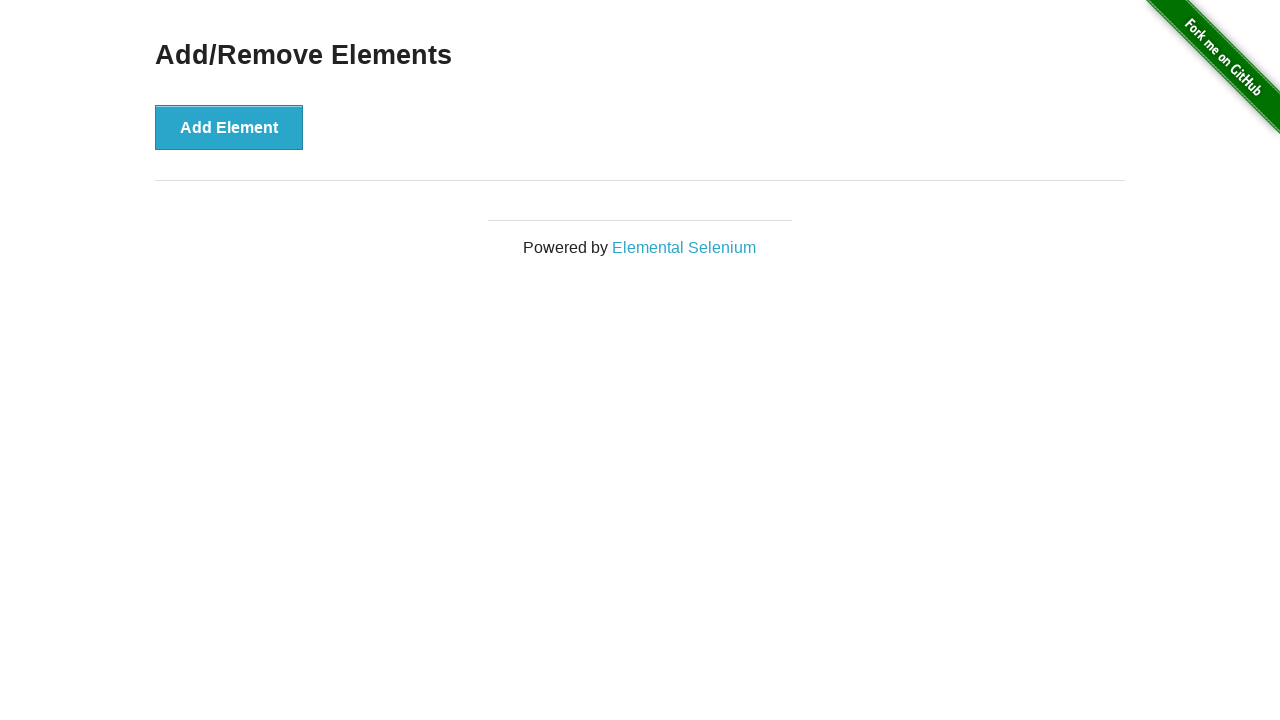

Clicked Add Element button (iteration 1/10) at (229, 127) on button[onclick='addElement()']
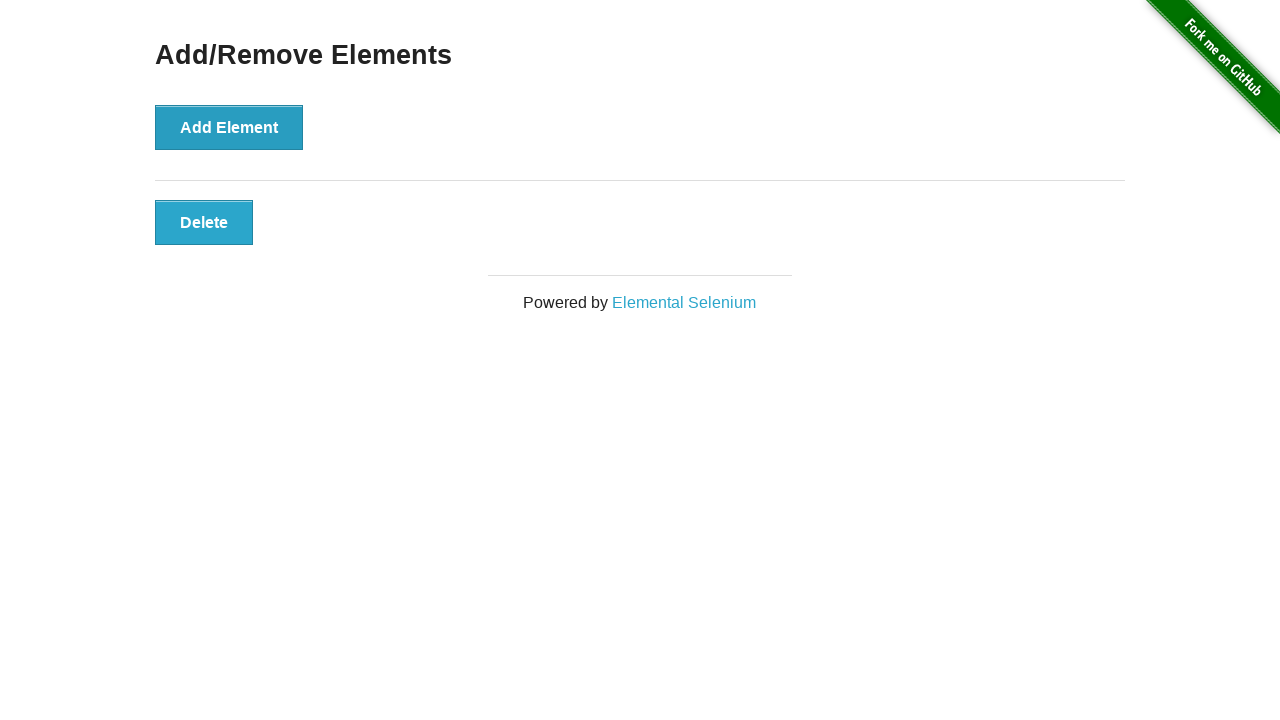

Clicked Add Element button (iteration 2/10) at (229, 127) on button[onclick='addElement()']
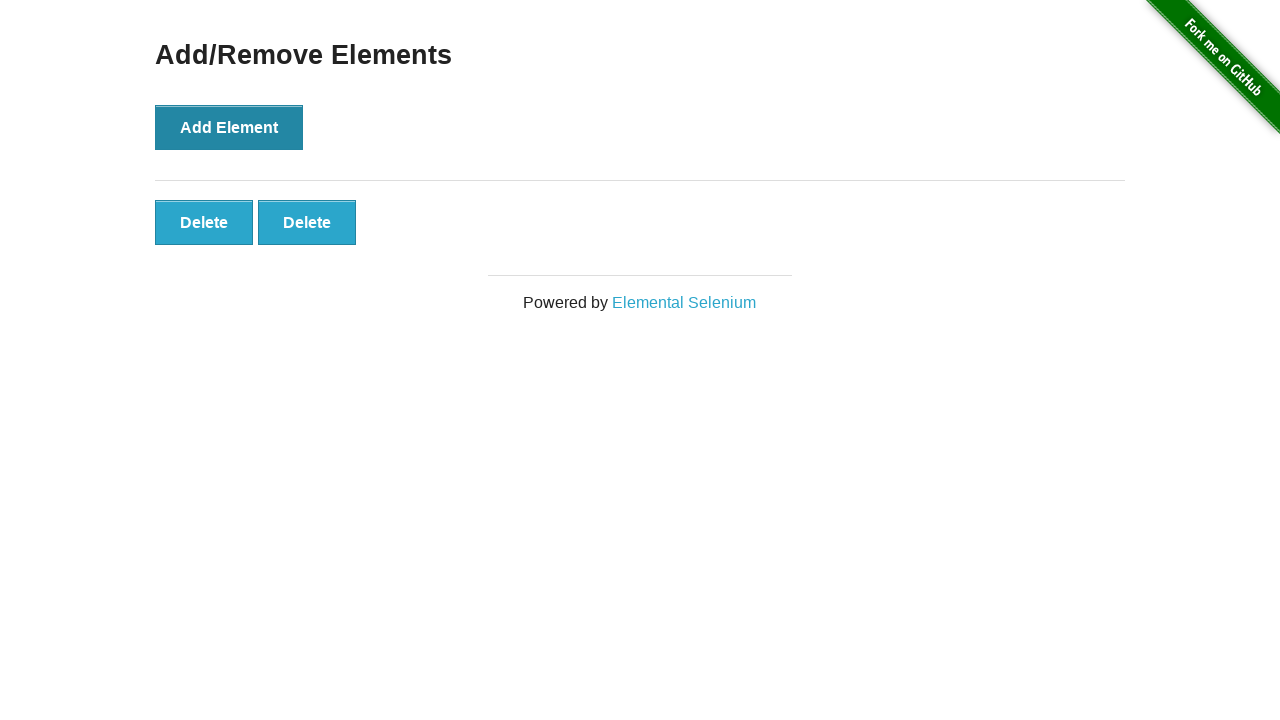

Clicked Add Element button (iteration 3/10) at (229, 127) on button[onclick='addElement()']
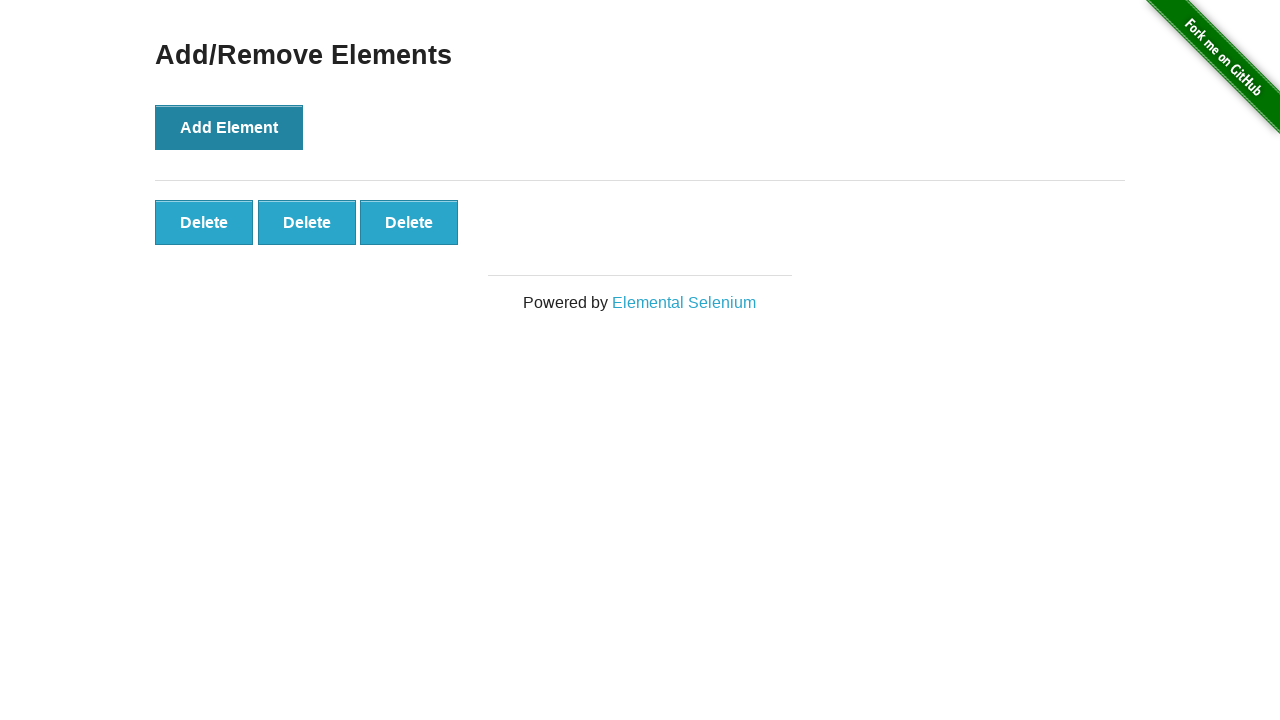

Clicked Add Element button (iteration 4/10) at (229, 127) on button[onclick='addElement()']
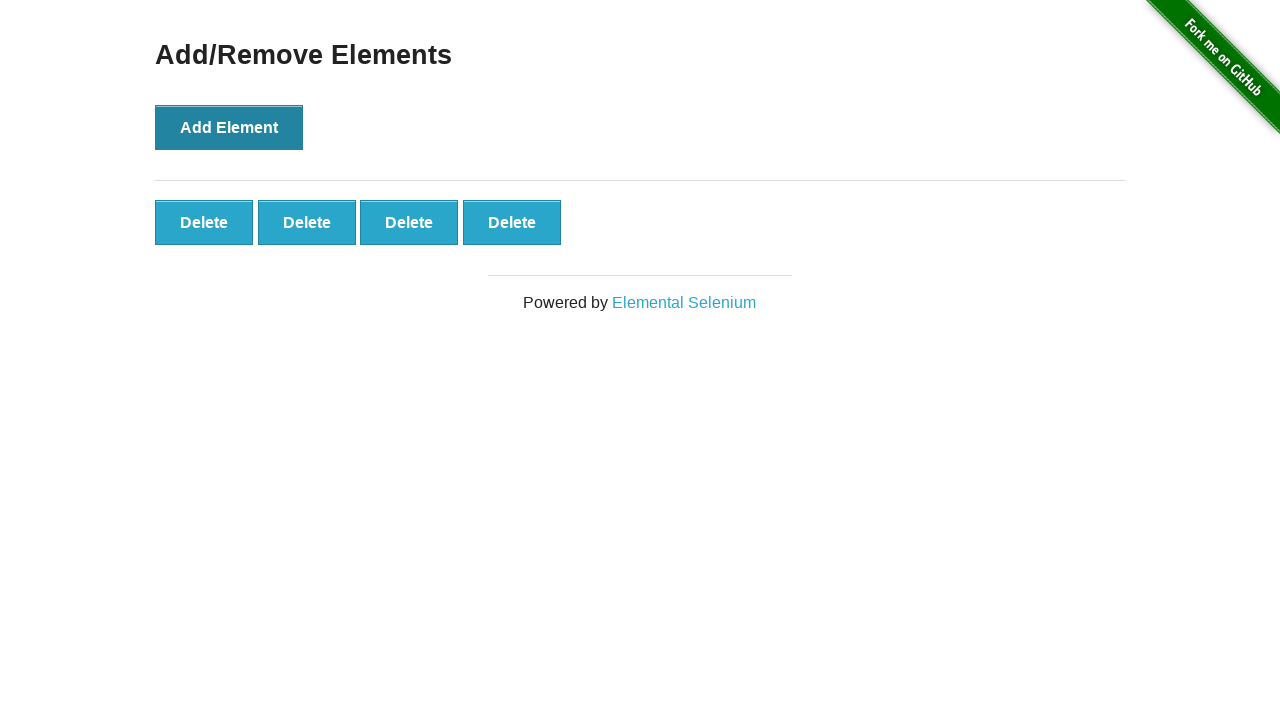

Clicked Add Element button (iteration 5/10) at (229, 127) on button[onclick='addElement()']
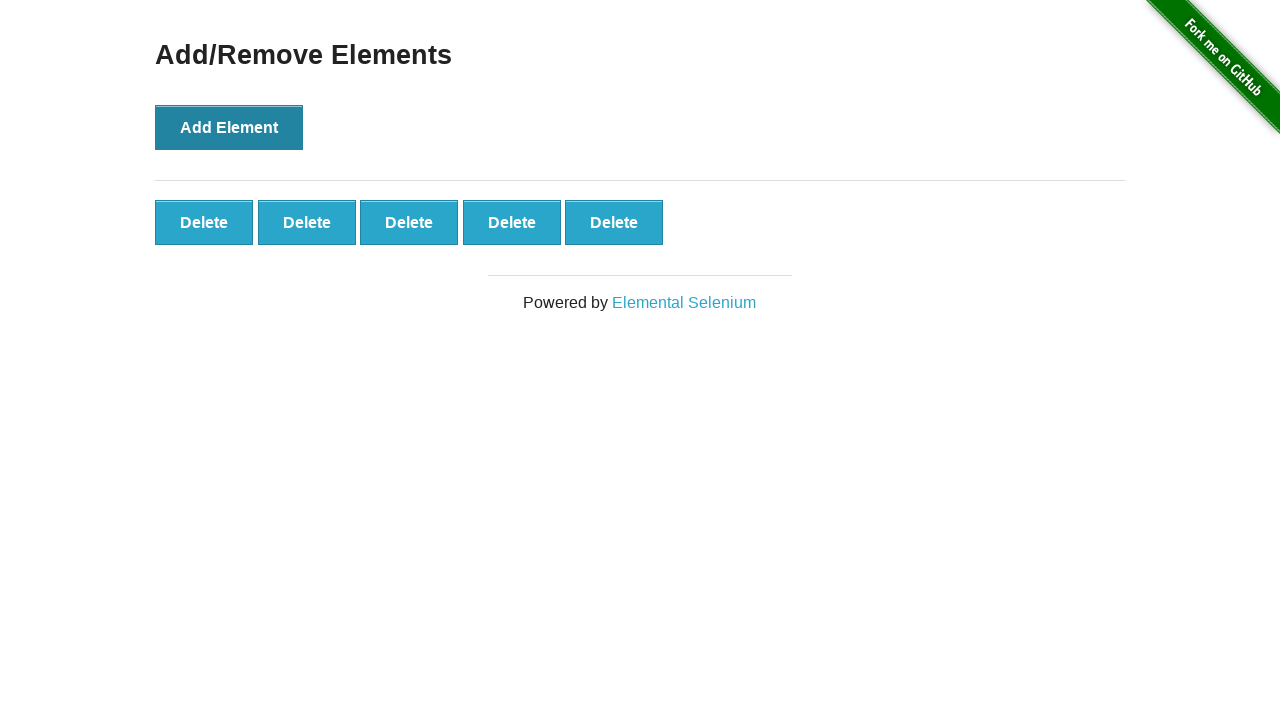

Clicked Add Element button (iteration 6/10) at (229, 127) on button[onclick='addElement()']
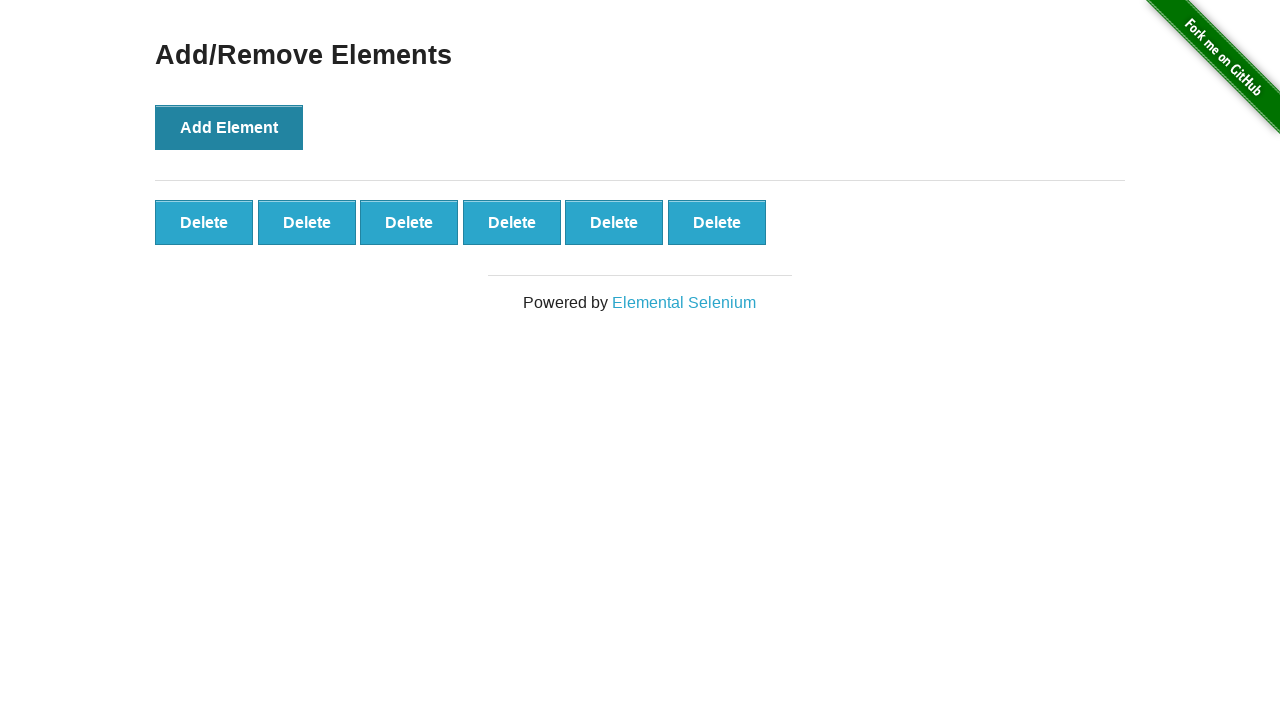

Clicked Add Element button (iteration 7/10) at (229, 127) on button[onclick='addElement()']
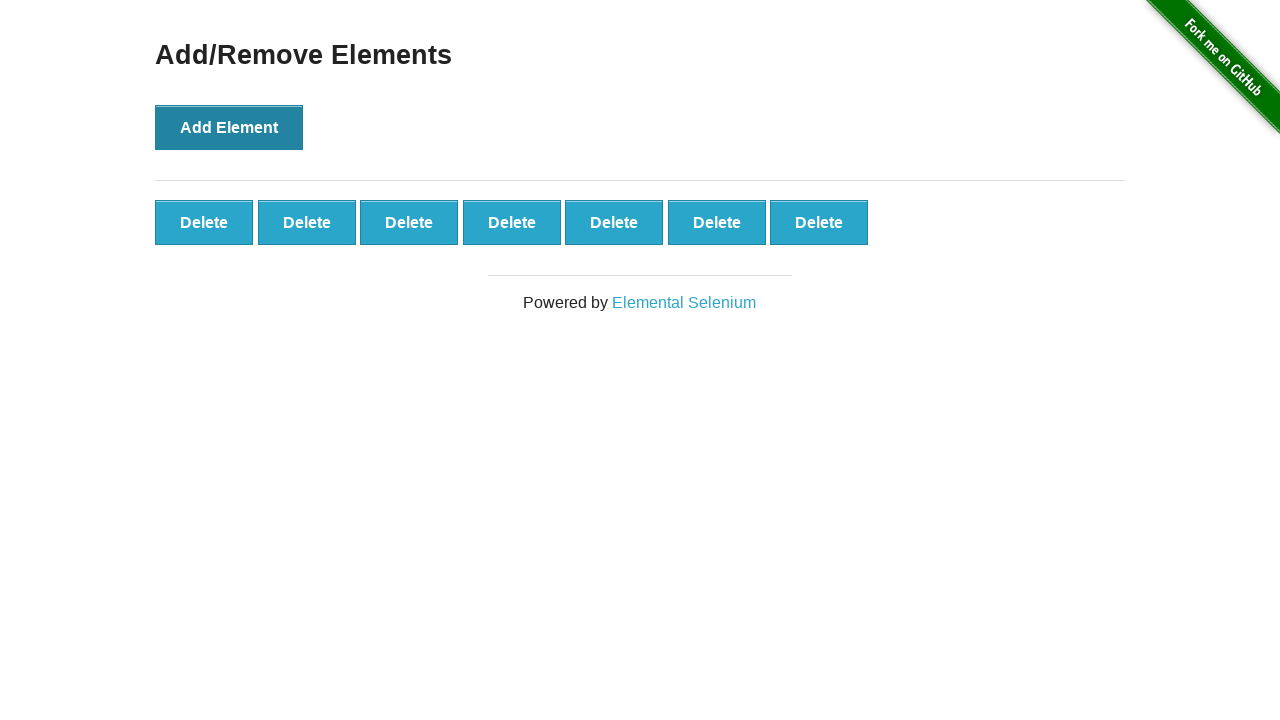

Clicked Add Element button (iteration 8/10) at (229, 127) on button[onclick='addElement()']
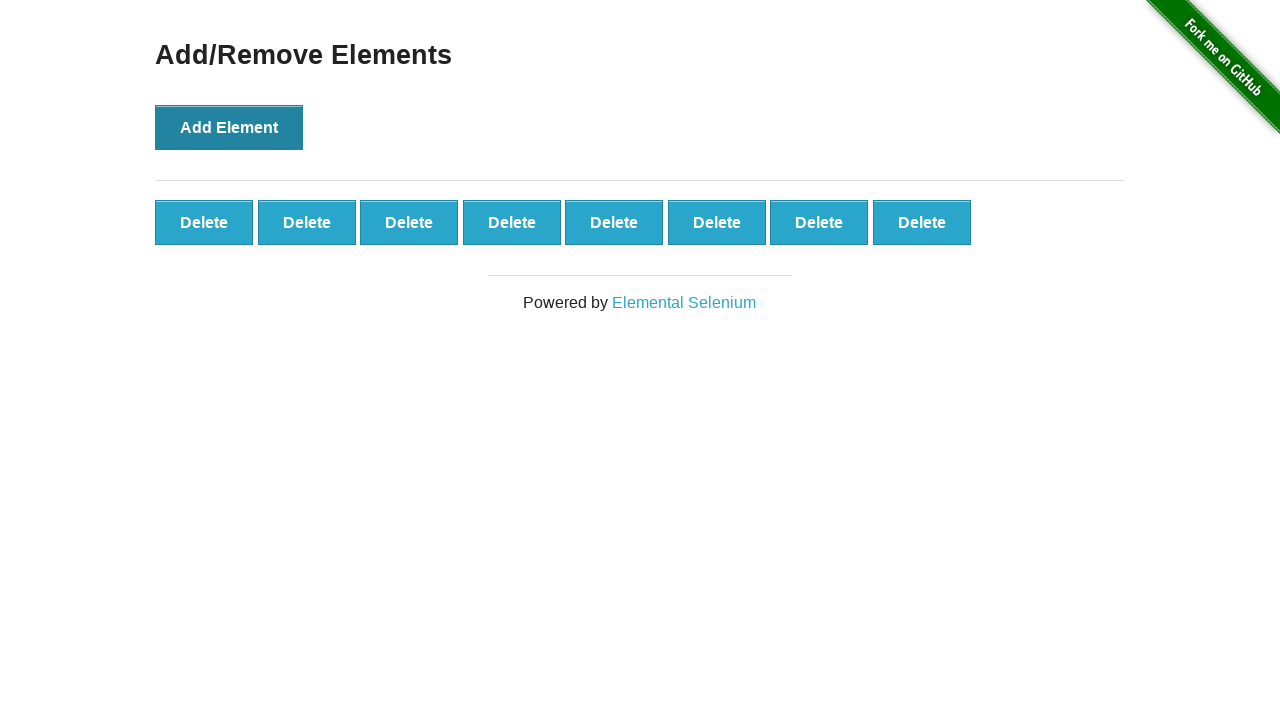

Clicked Add Element button (iteration 9/10) at (229, 127) on button[onclick='addElement()']
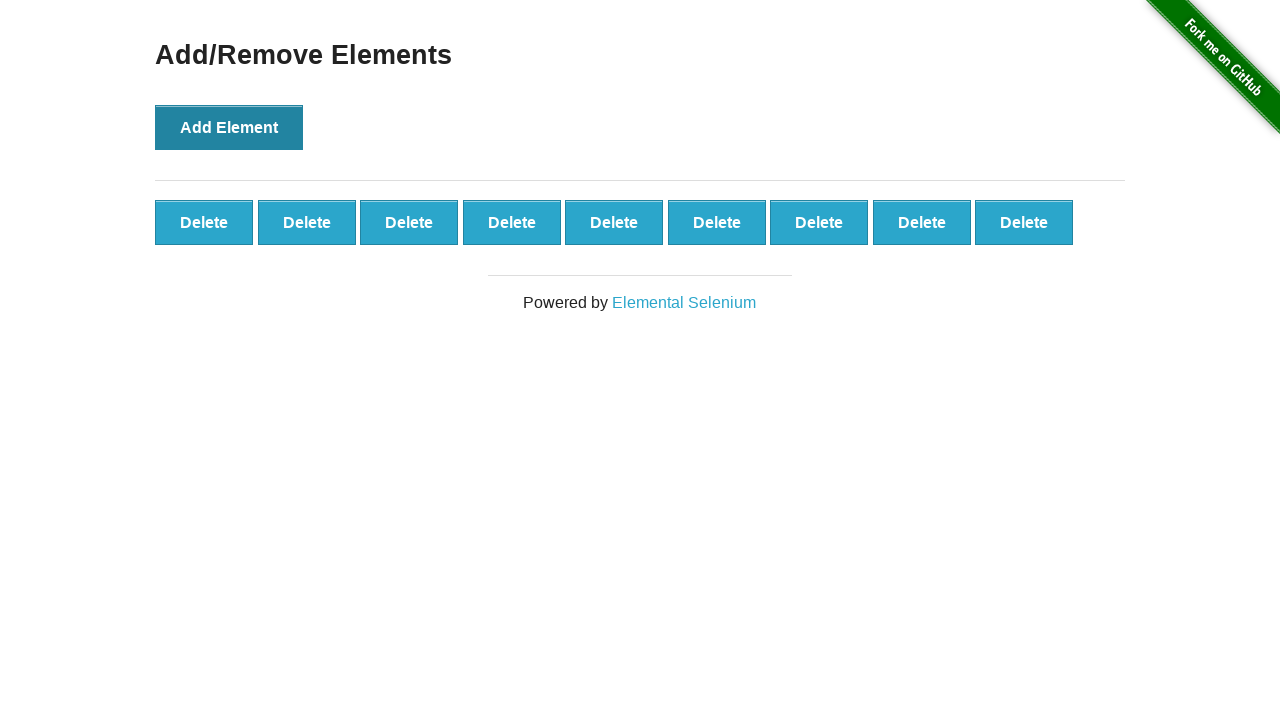

Clicked Add Element button (iteration 10/10) at (229, 127) on button[onclick='addElement()']
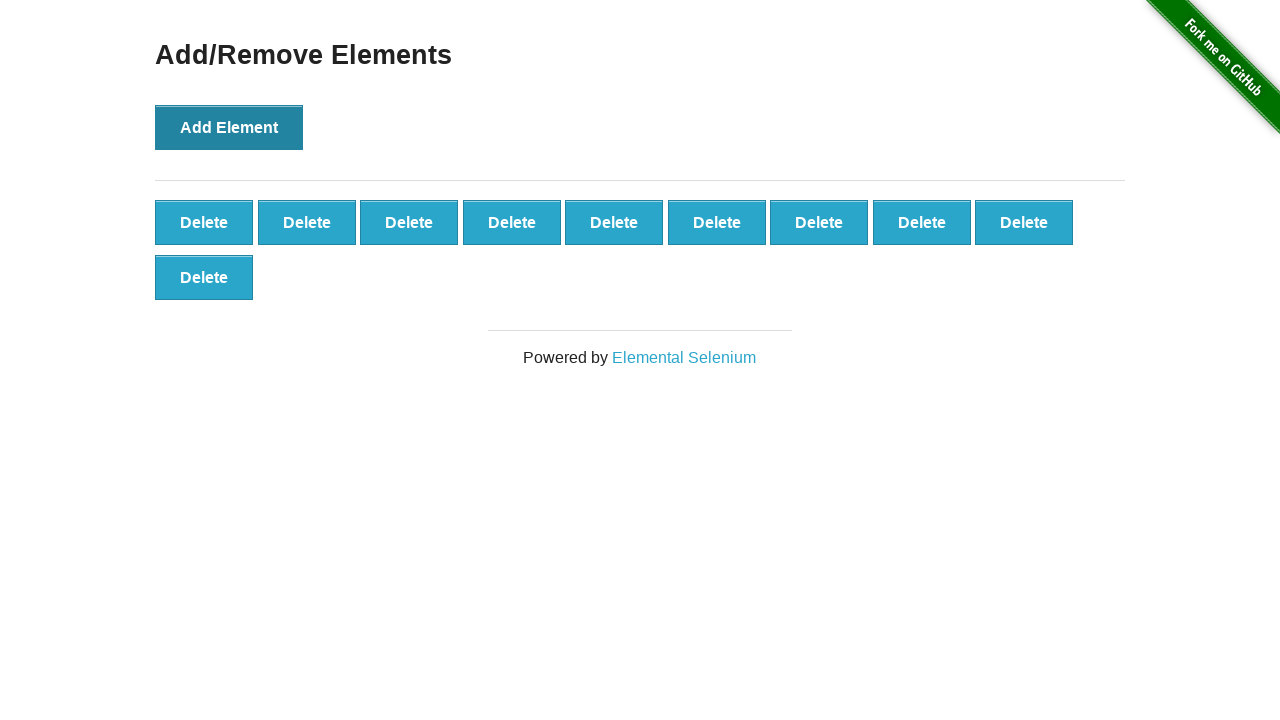

Retrieved all delete buttons from page
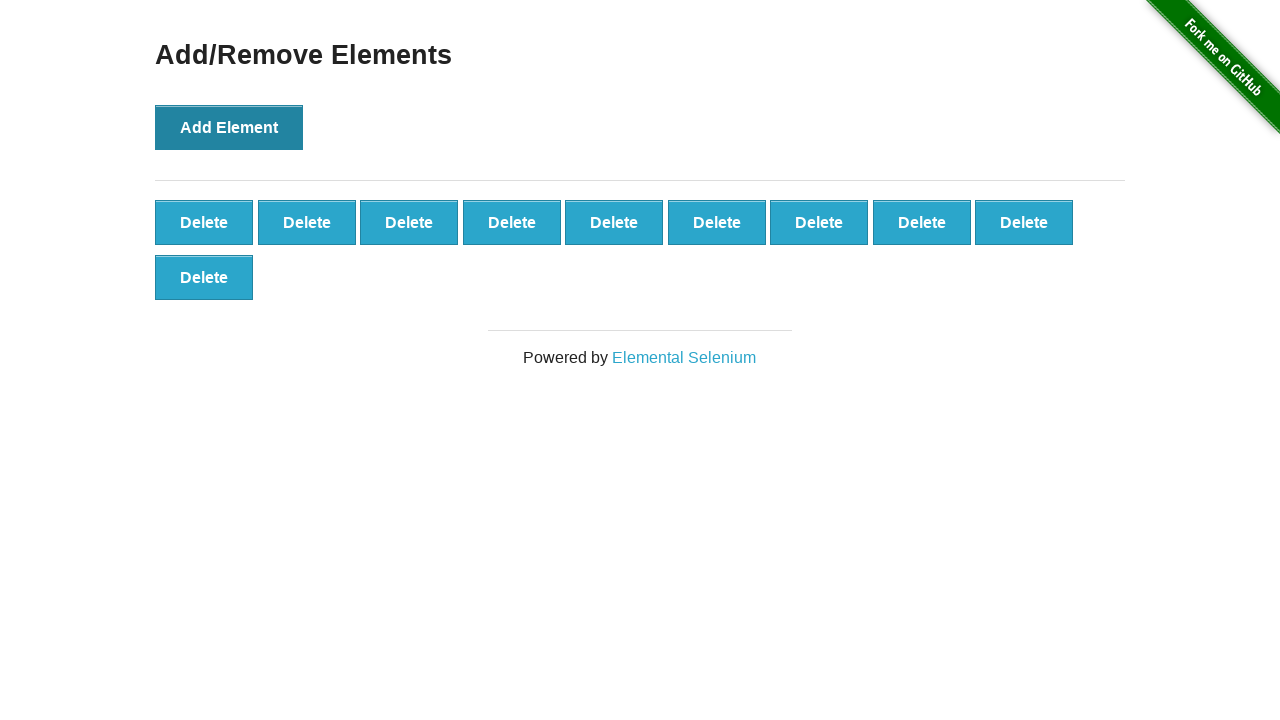

Verified that 10 delete buttons were created
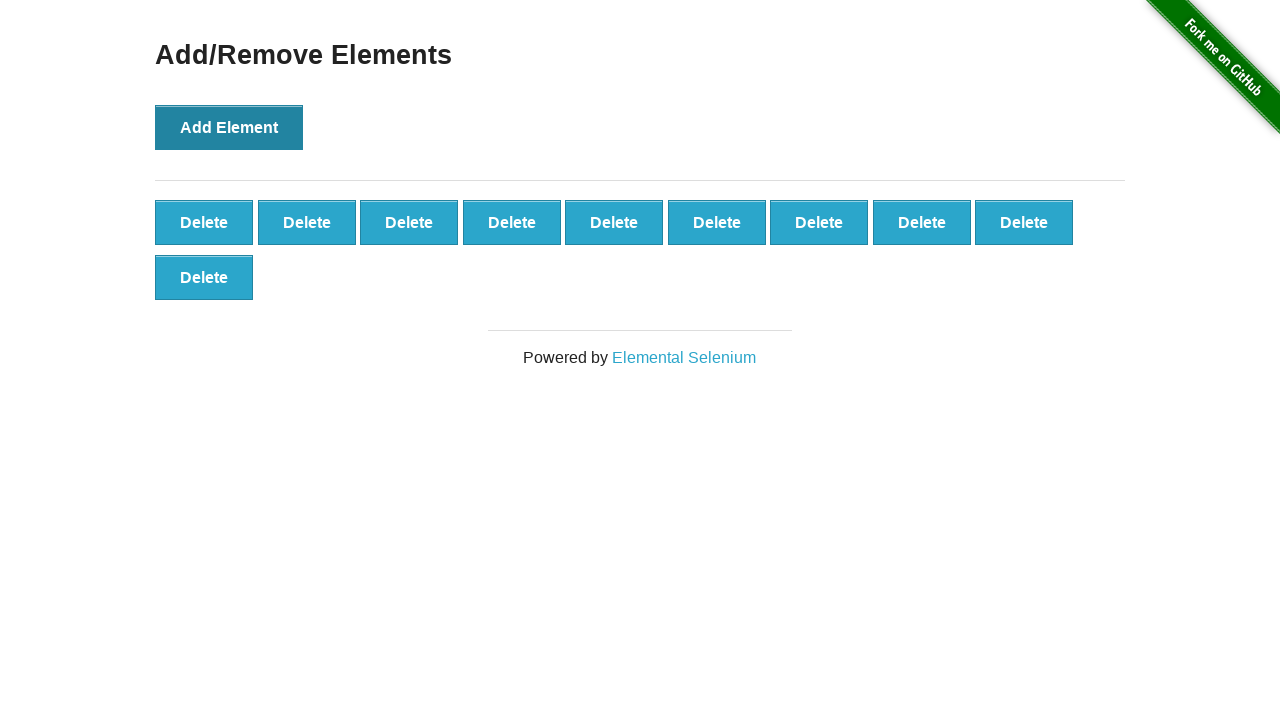

Clicked a delete button (9 remaining) at (204, 222) on .added-manually
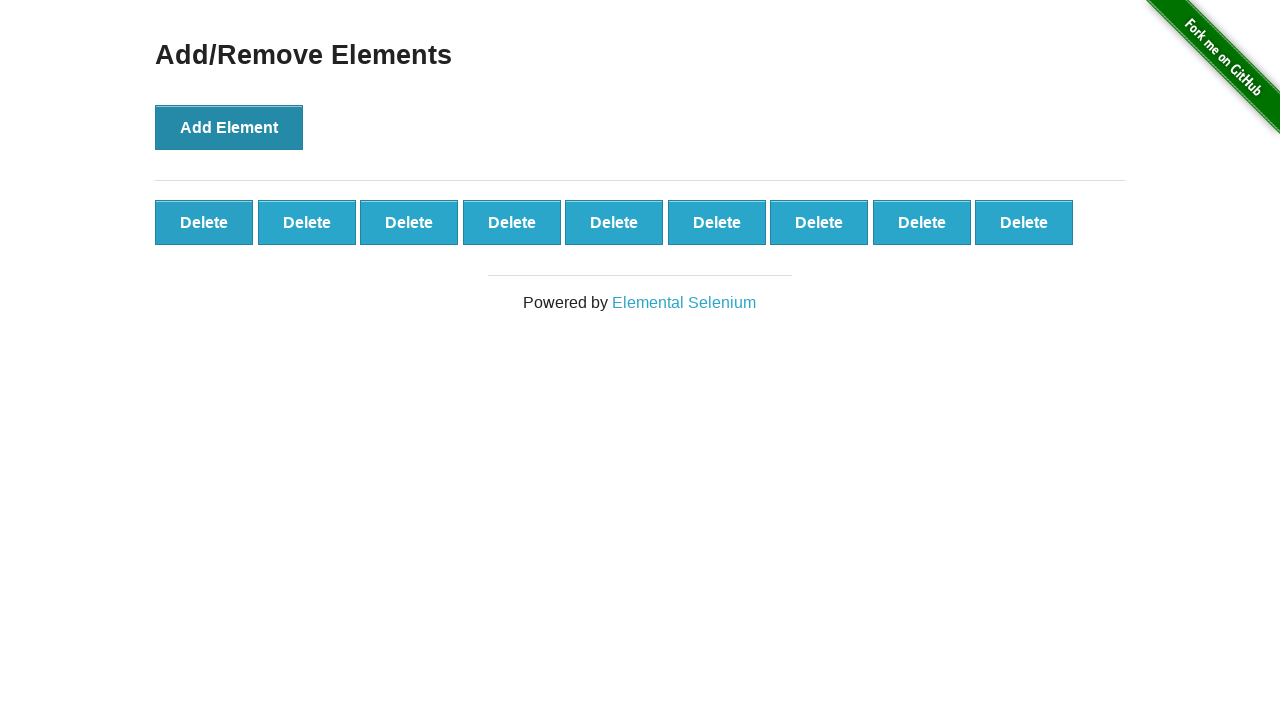

Clicked a delete button (8 remaining) at (204, 222) on .added-manually
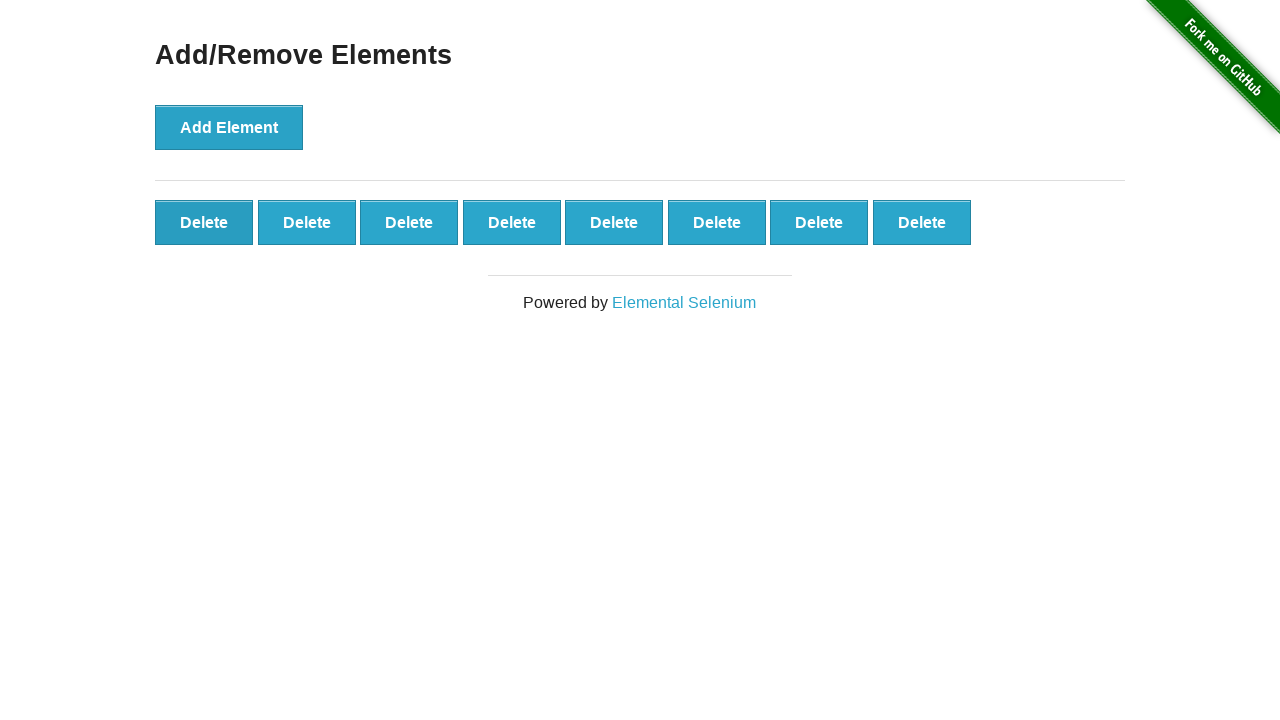

Clicked a delete button (7 remaining) at (204, 222) on .added-manually
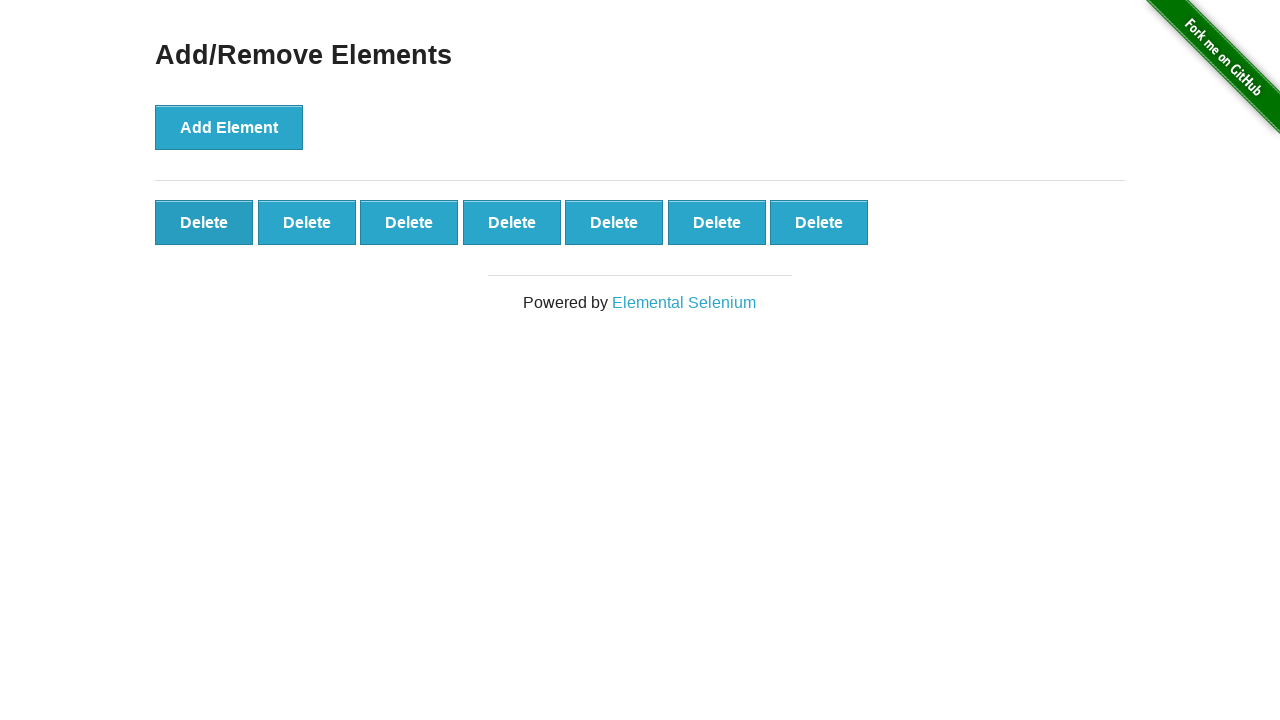

Clicked a delete button (6 remaining) at (204, 222) on .added-manually
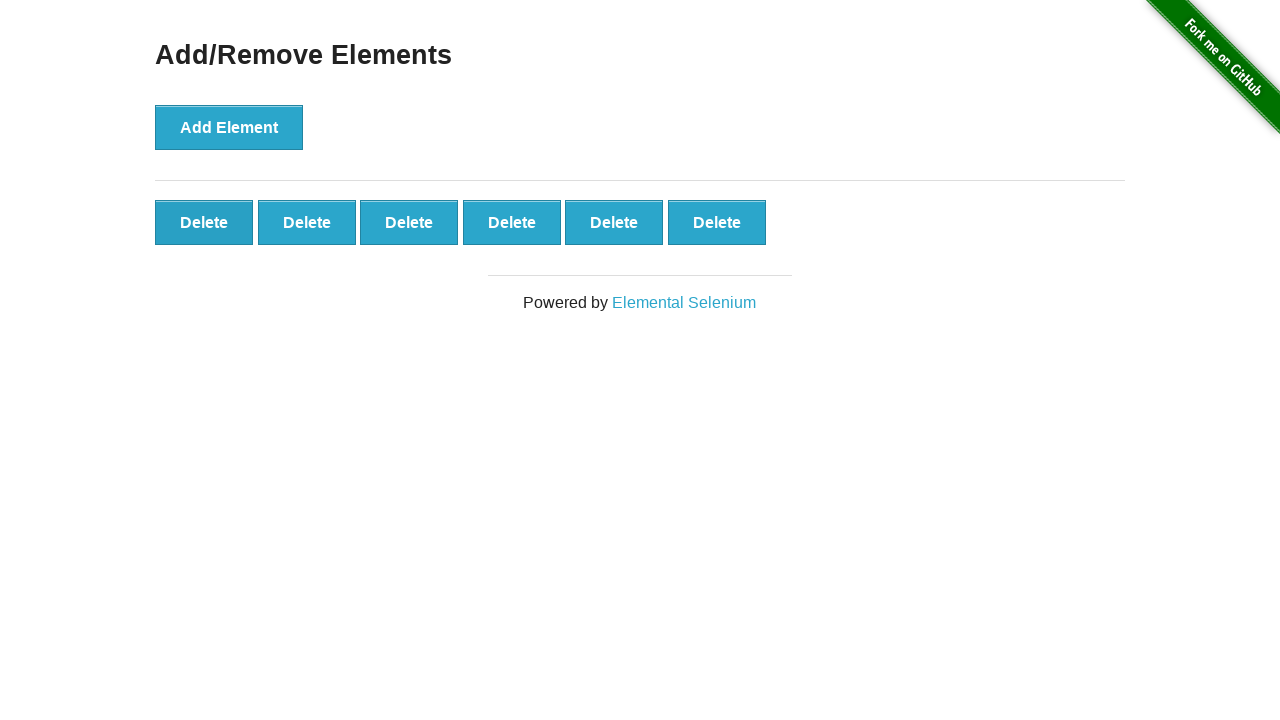

Clicked a delete button (5 remaining) at (204, 222) on .added-manually
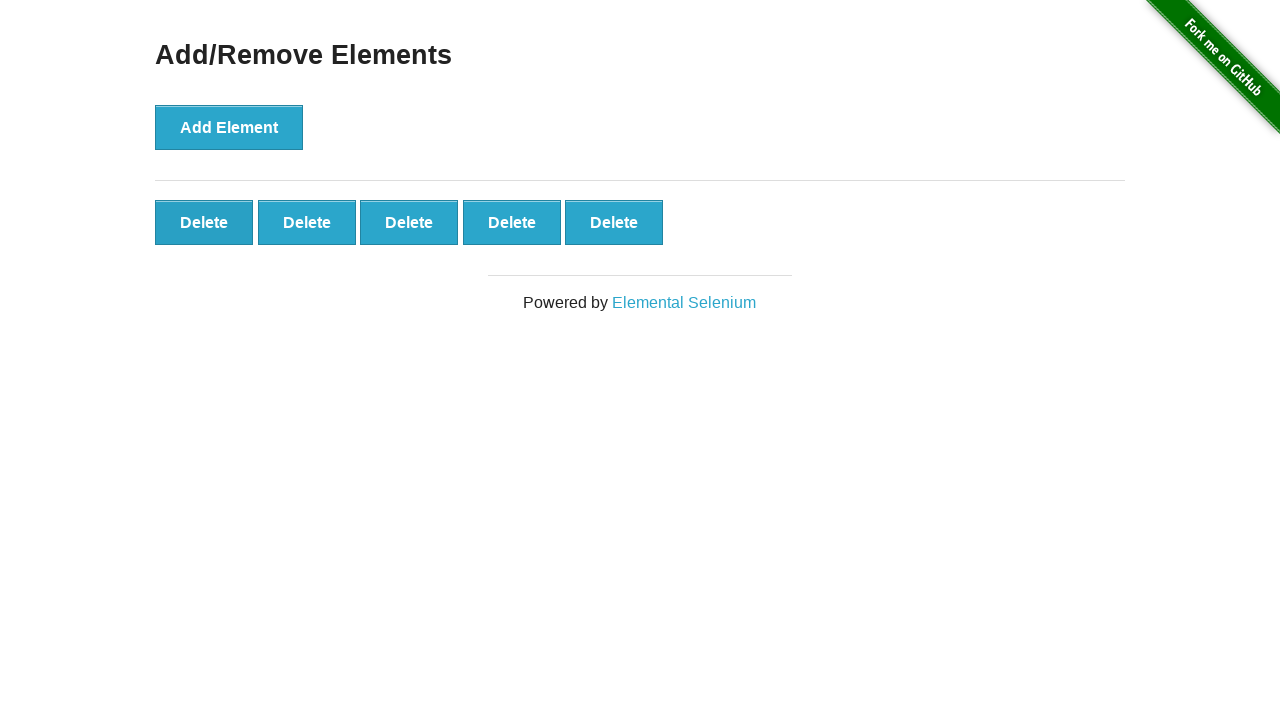

Clicked a delete button (4 remaining) at (204, 222) on .added-manually
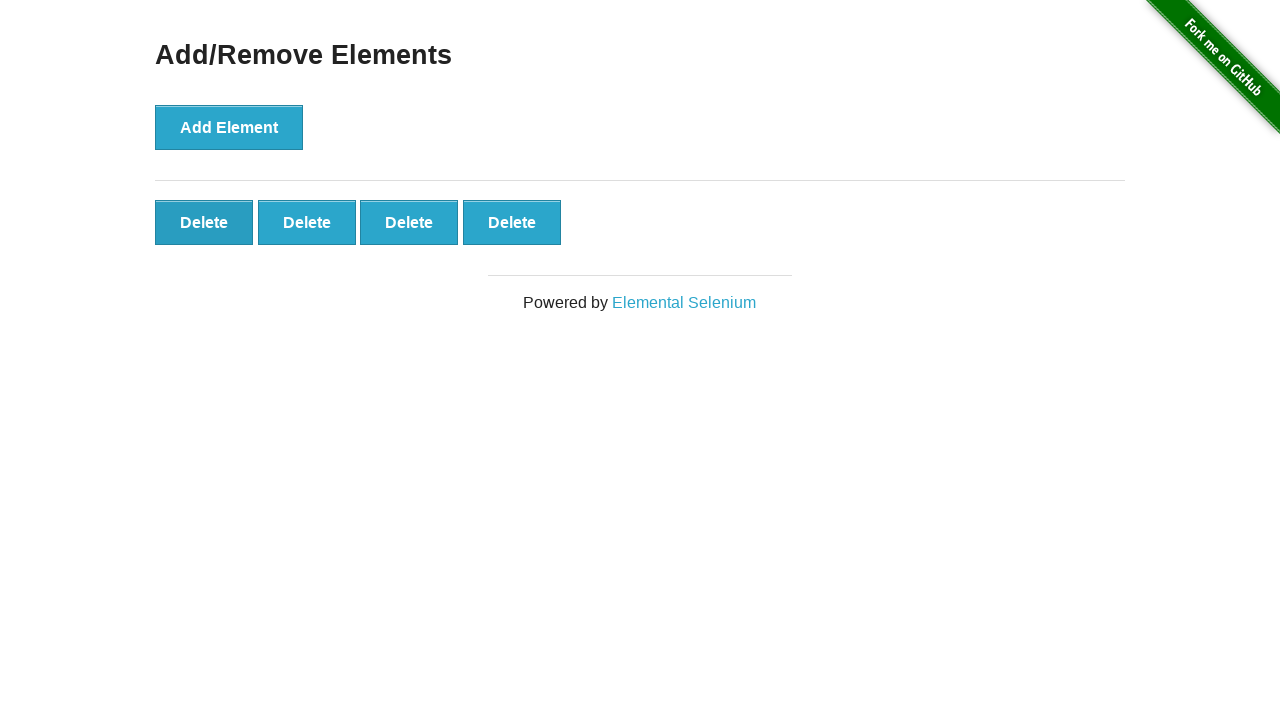

Clicked a delete button (3 remaining) at (204, 222) on .added-manually
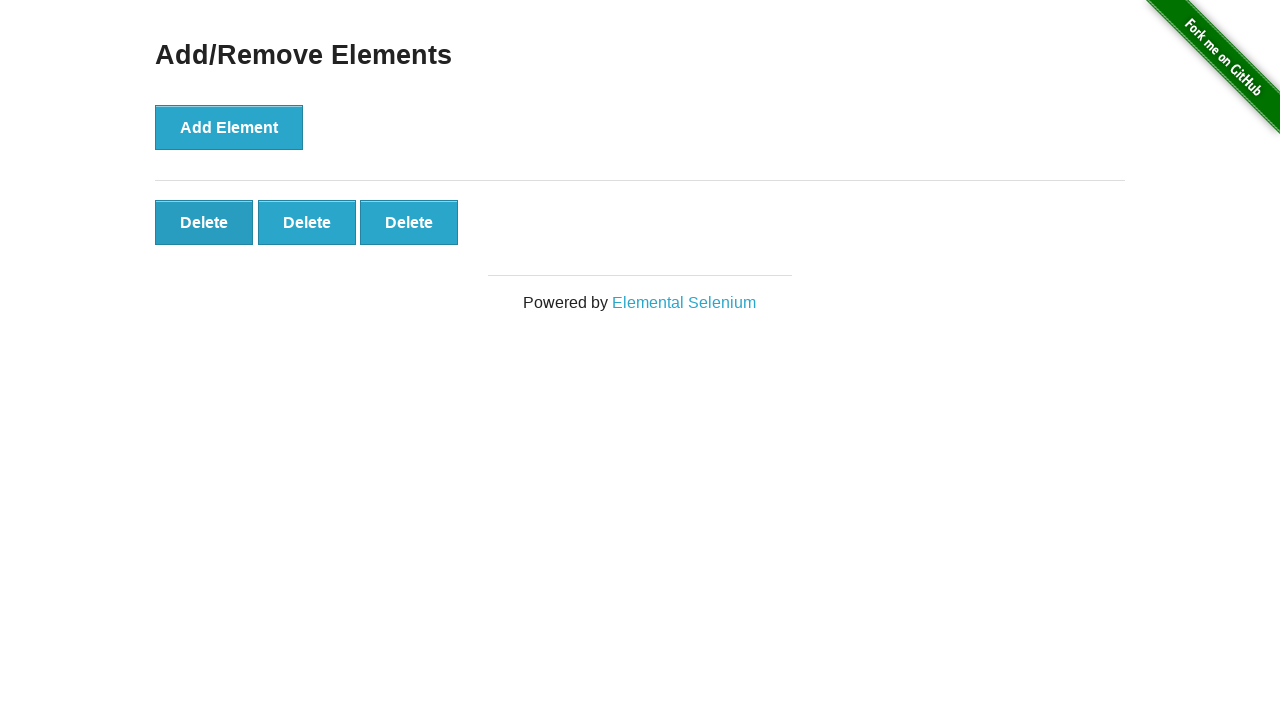

Clicked a delete button (2 remaining) at (204, 222) on .added-manually
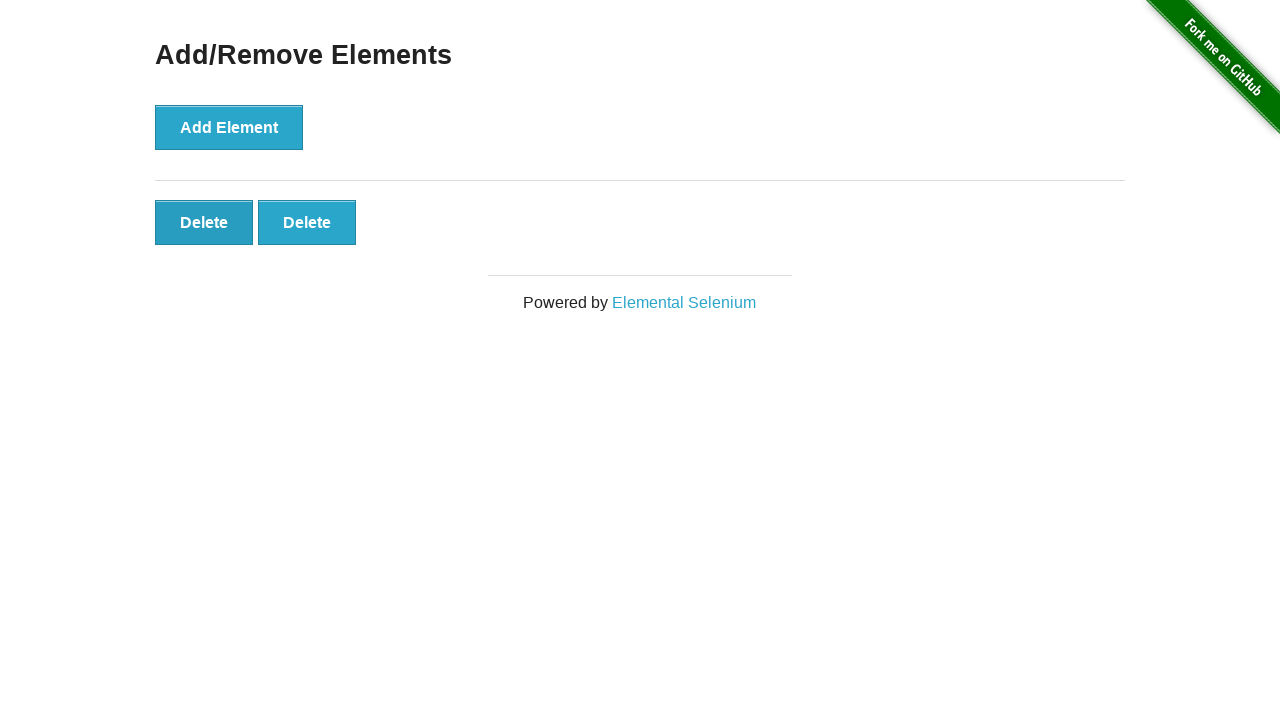

Clicked a delete button (1 remaining) at (204, 222) on .added-manually
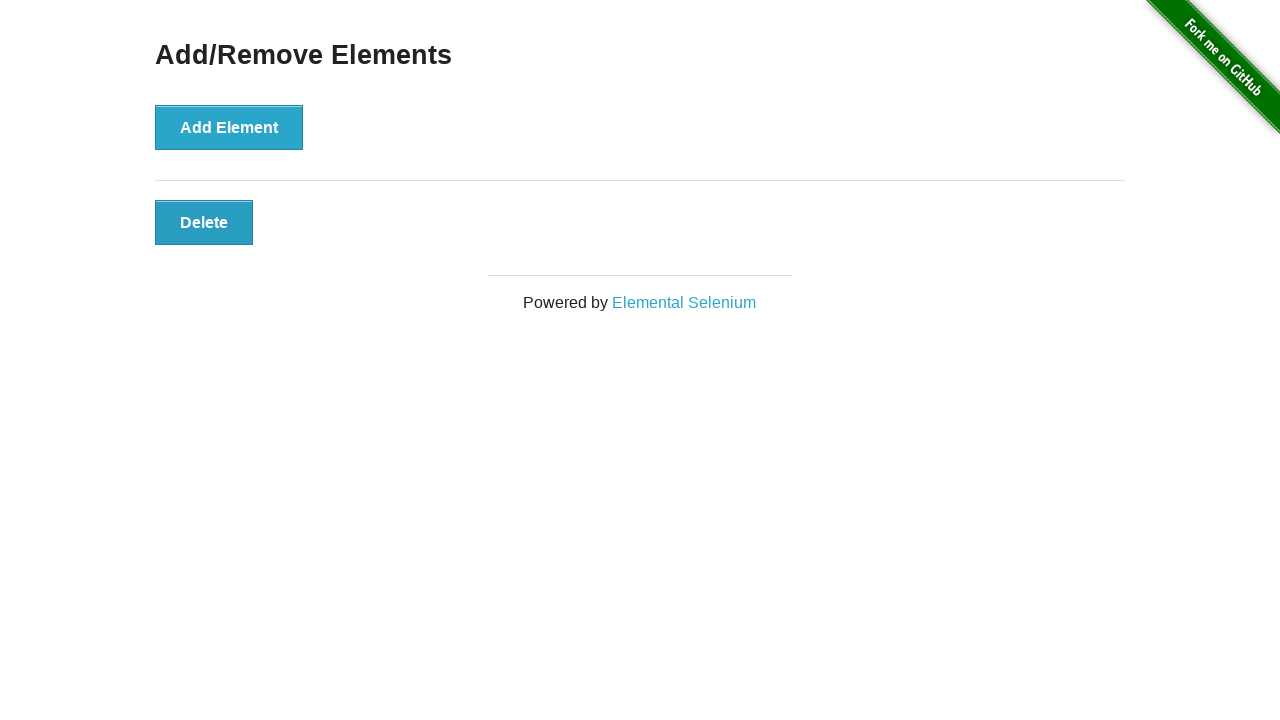

Clicked a delete button (0 remaining) at (204, 222) on .added-manually
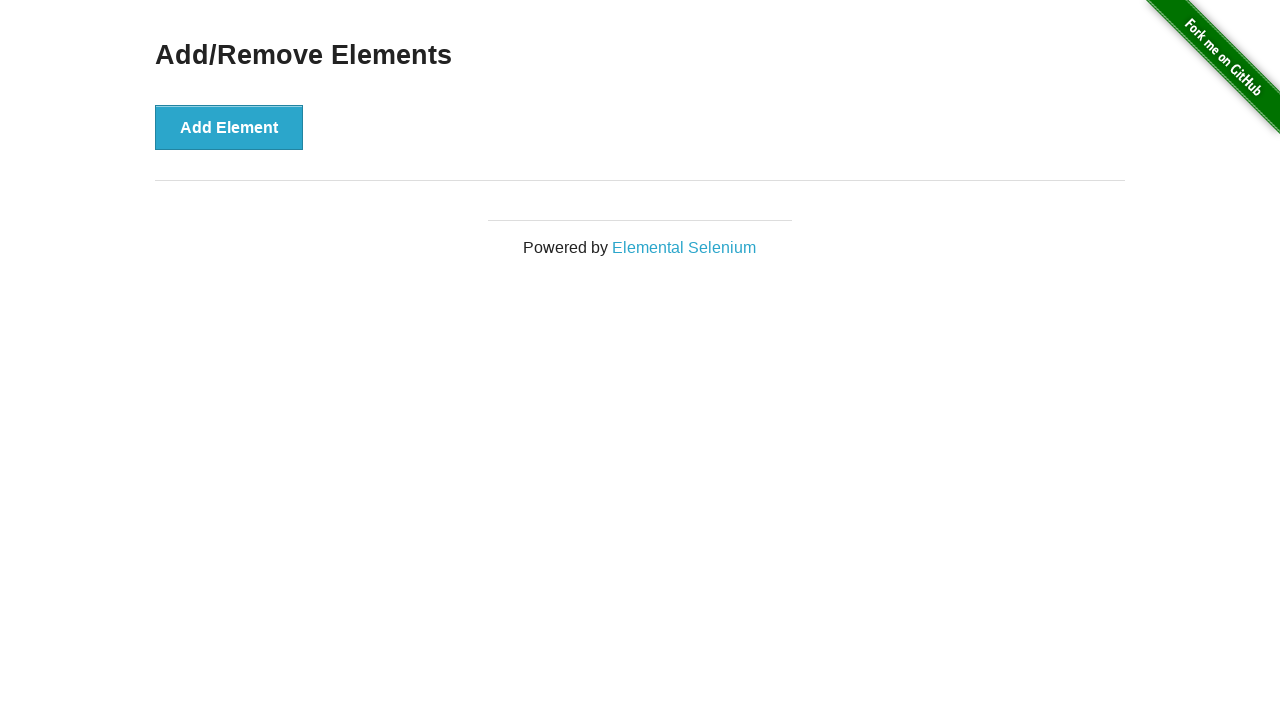

Verified that all delete buttons have been removed
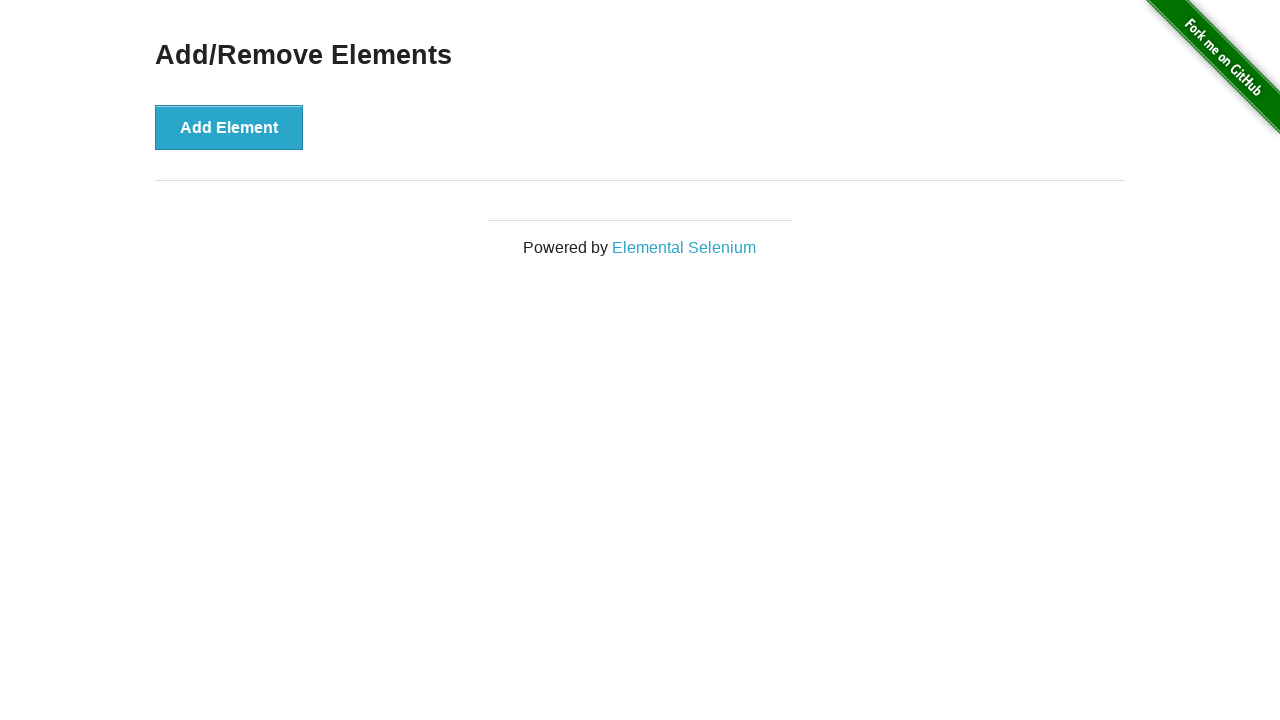

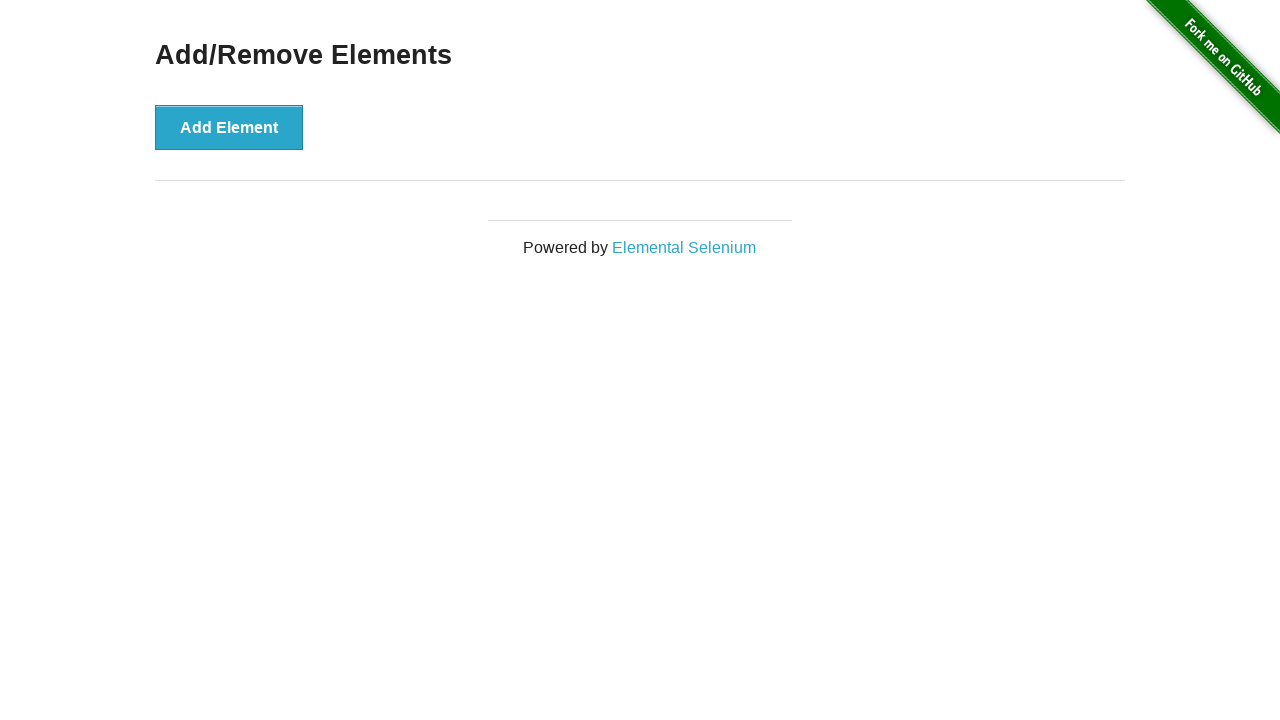